Tests adding todo items by filling the input field and pressing Enter, verifying items appear in the list

Starting URL: https://demo.playwright.dev/todomvc

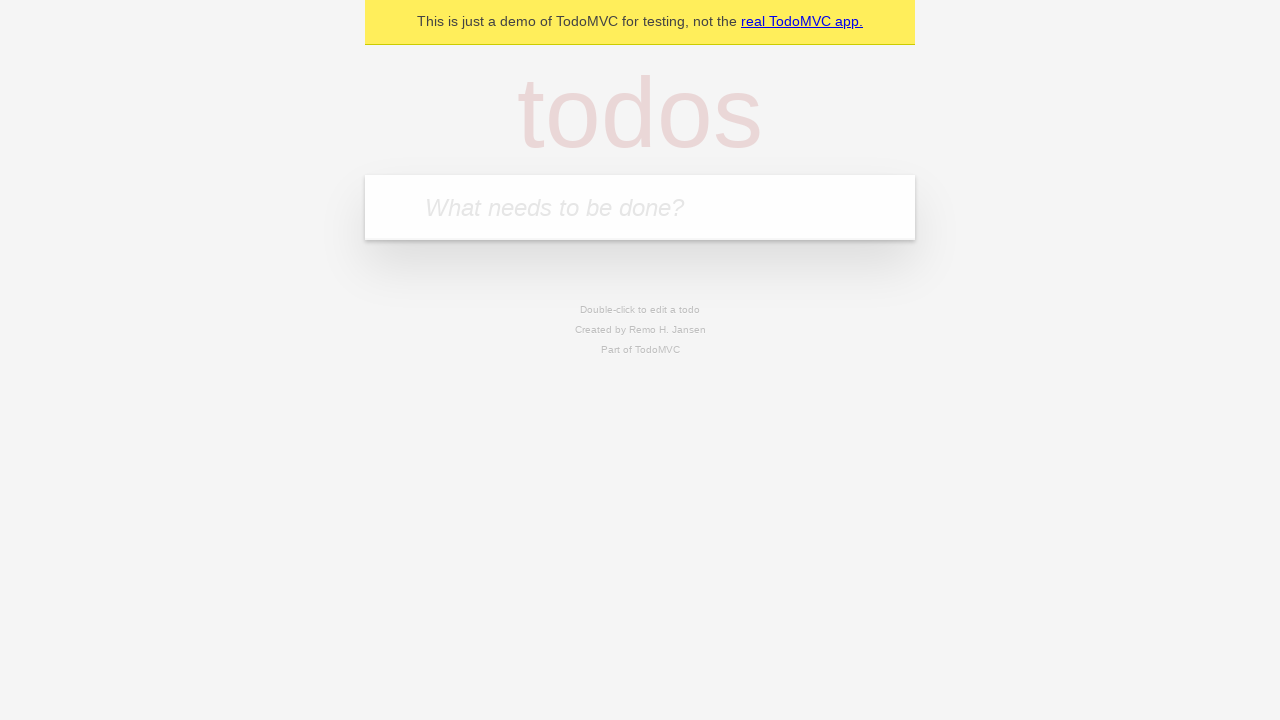

Filled input field with first todo 'buy some cheese' on internal:attr=[placeholder="What needs to be done?"i]
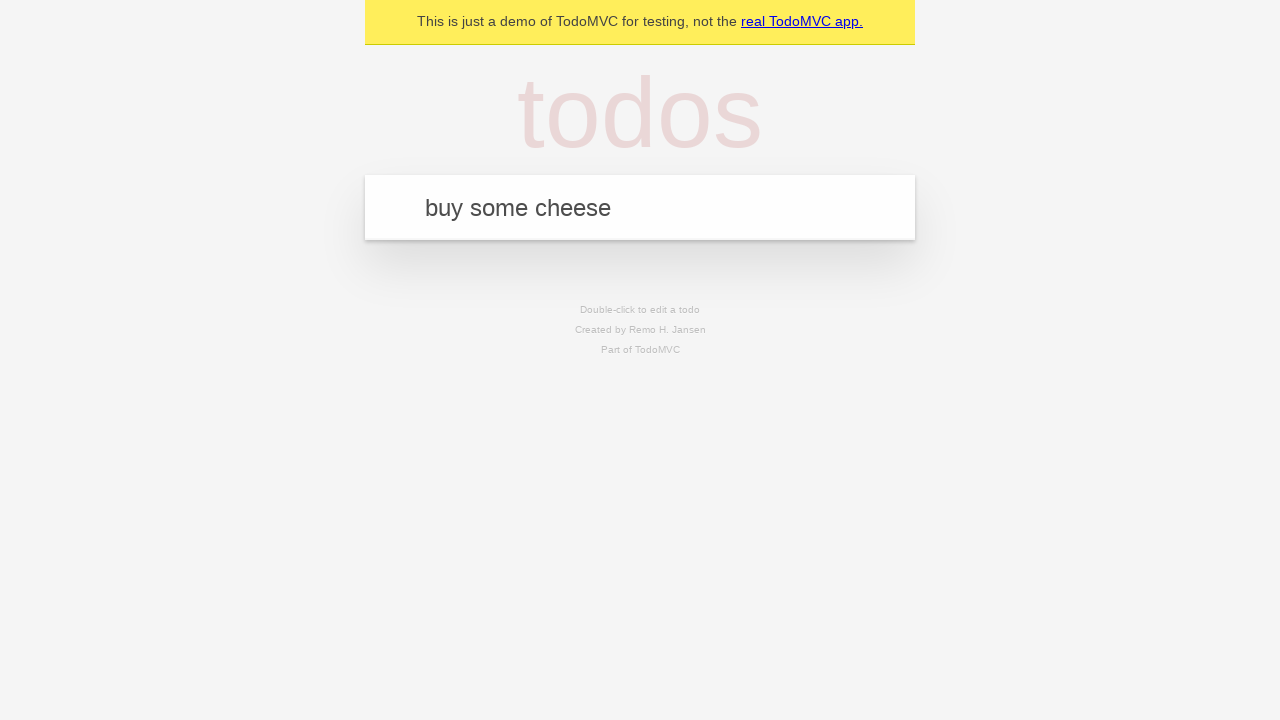

Pressed Enter to add first todo item on internal:attr=[placeholder="What needs to be done?"i]
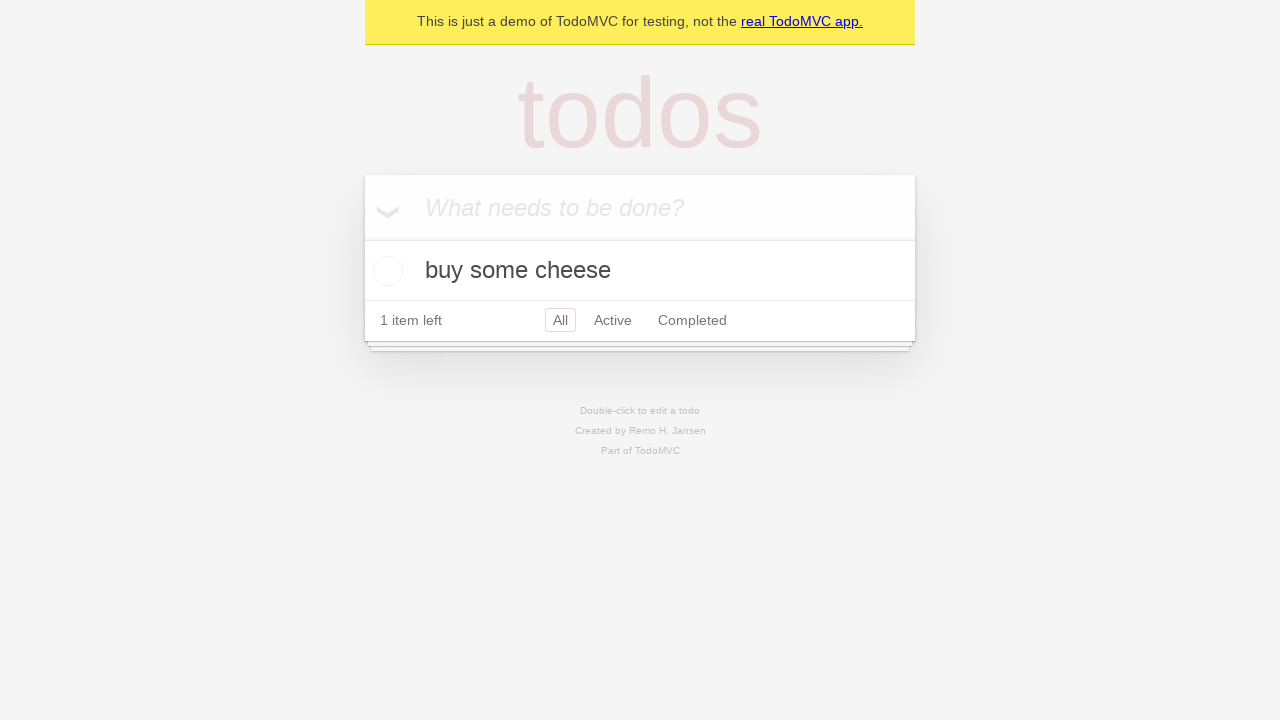

First todo item appeared in the list
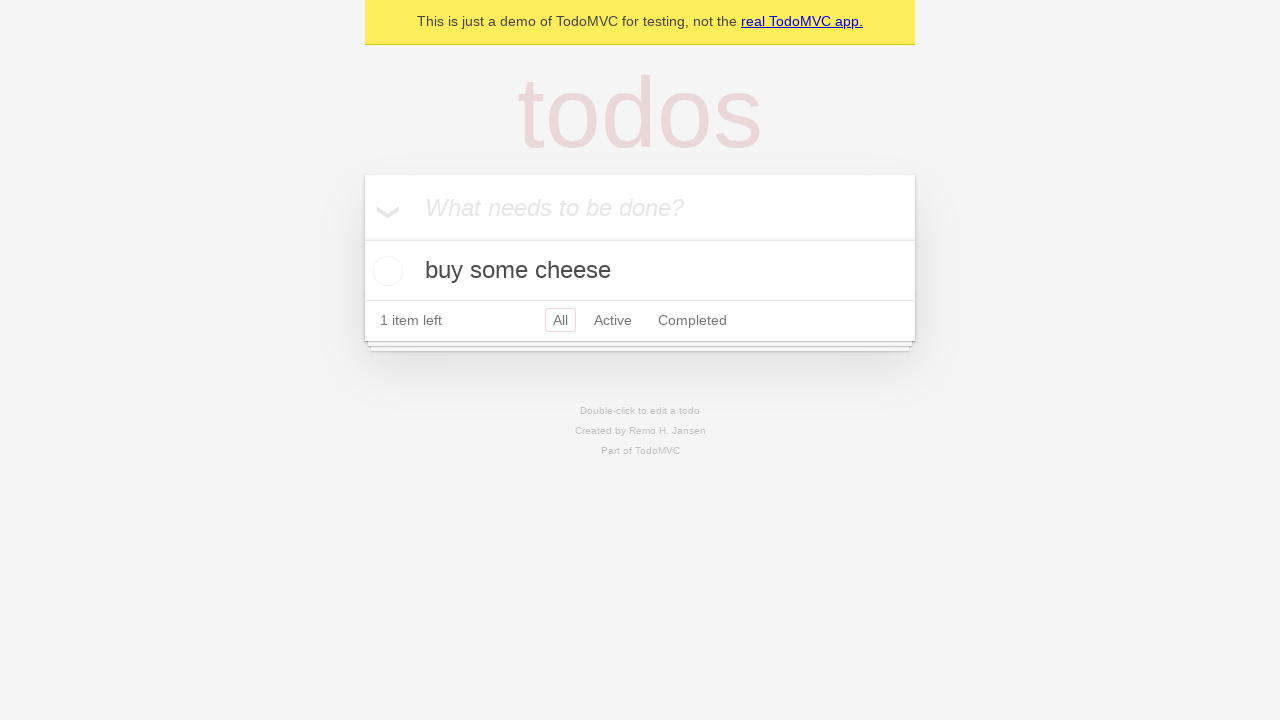

Filled input field with second todo 'feed the cat' on internal:attr=[placeholder="What needs to be done?"i]
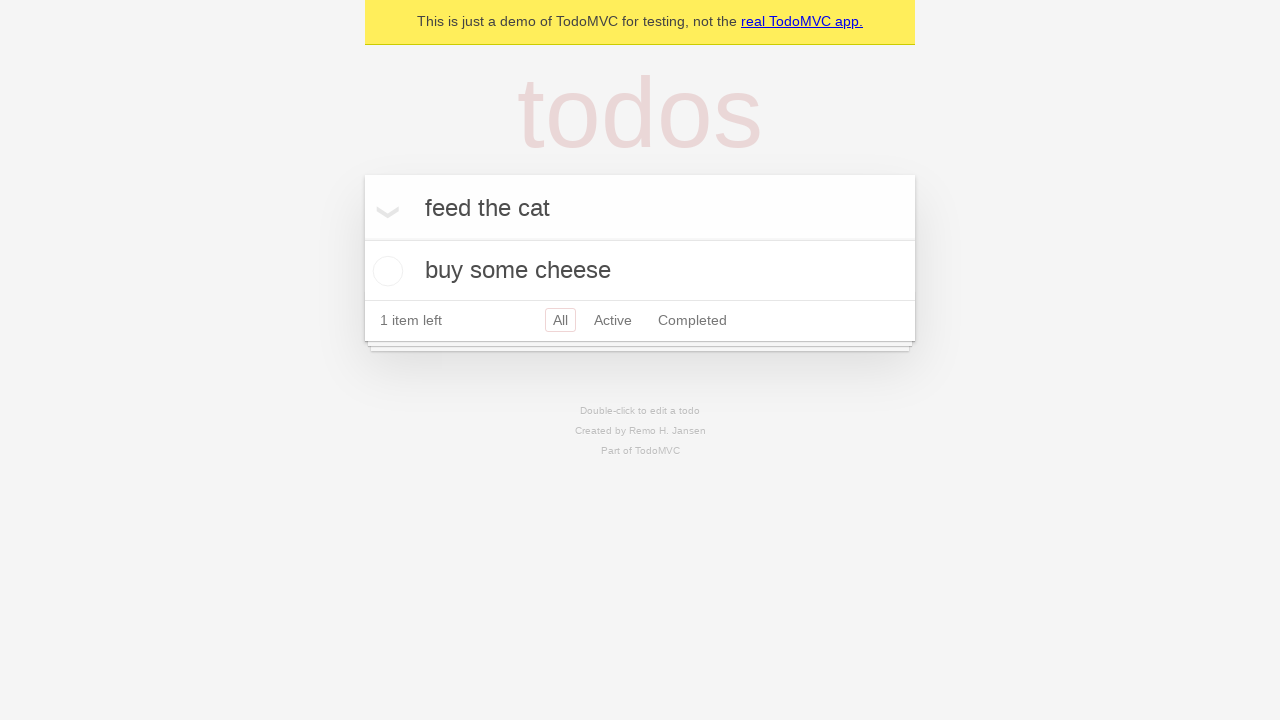

Pressed Enter to add second todo item on internal:attr=[placeholder="What needs to be done?"i]
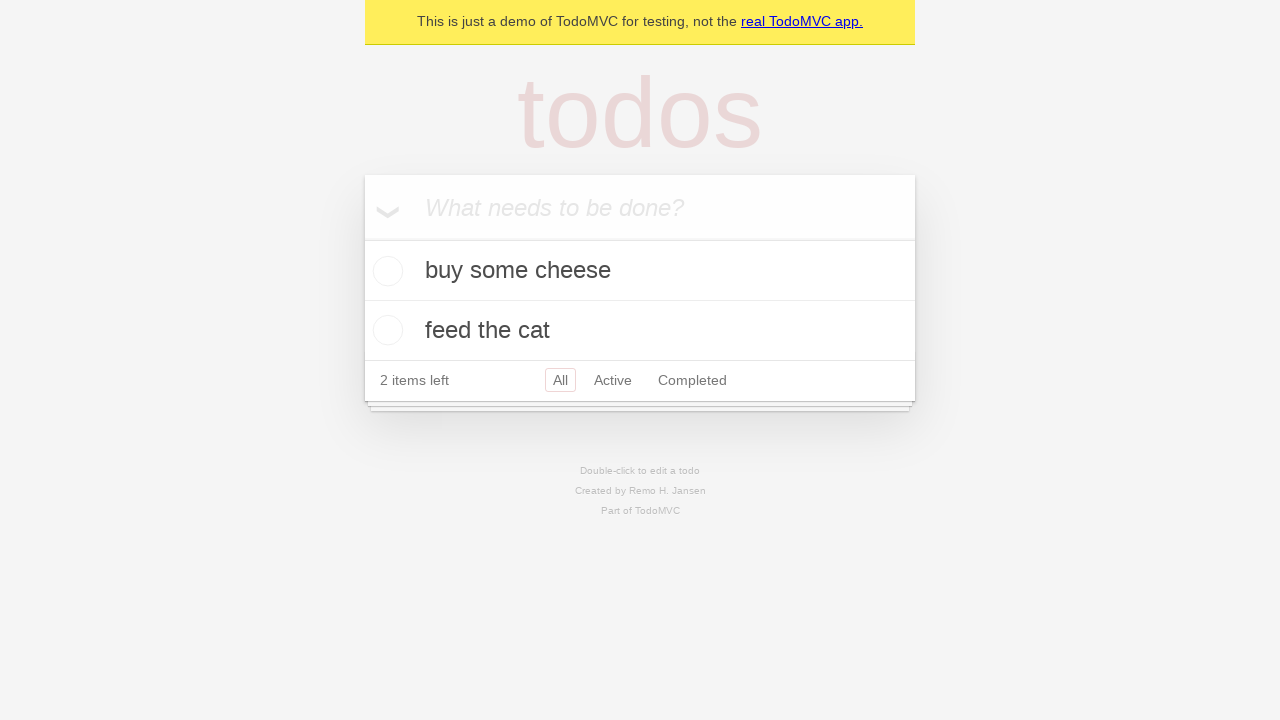

Verified both todo items are displayed in the list
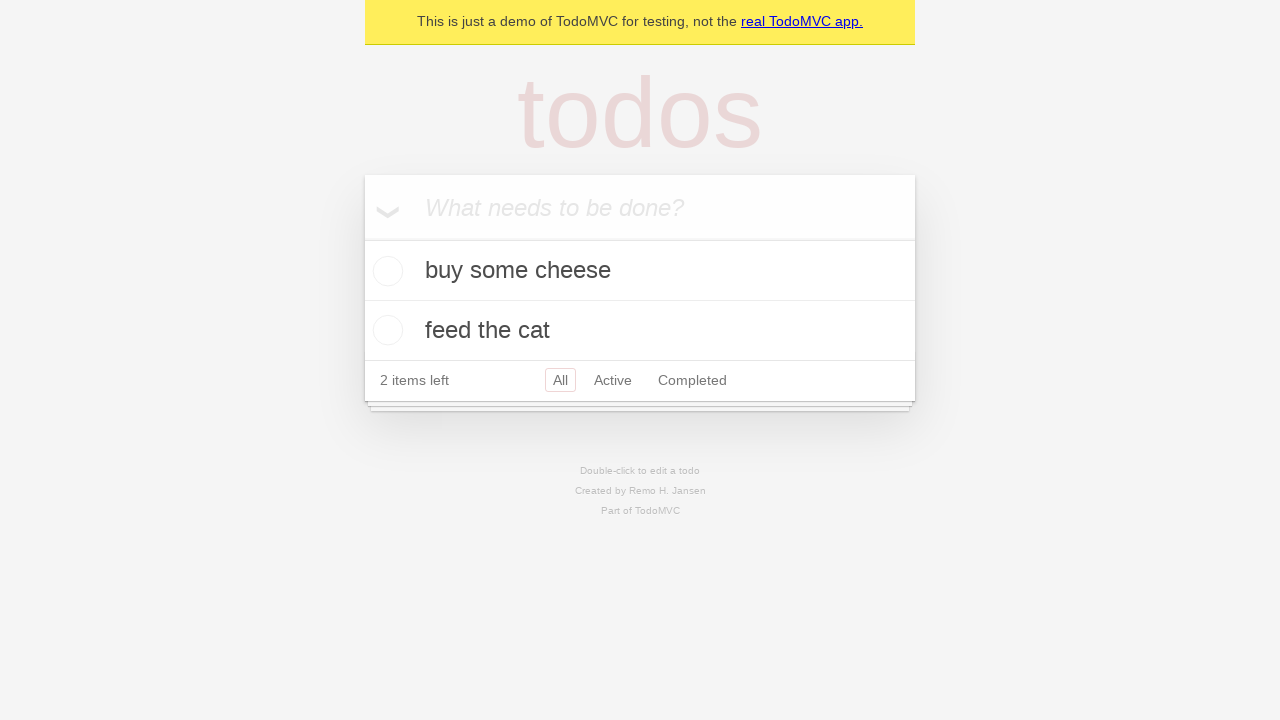

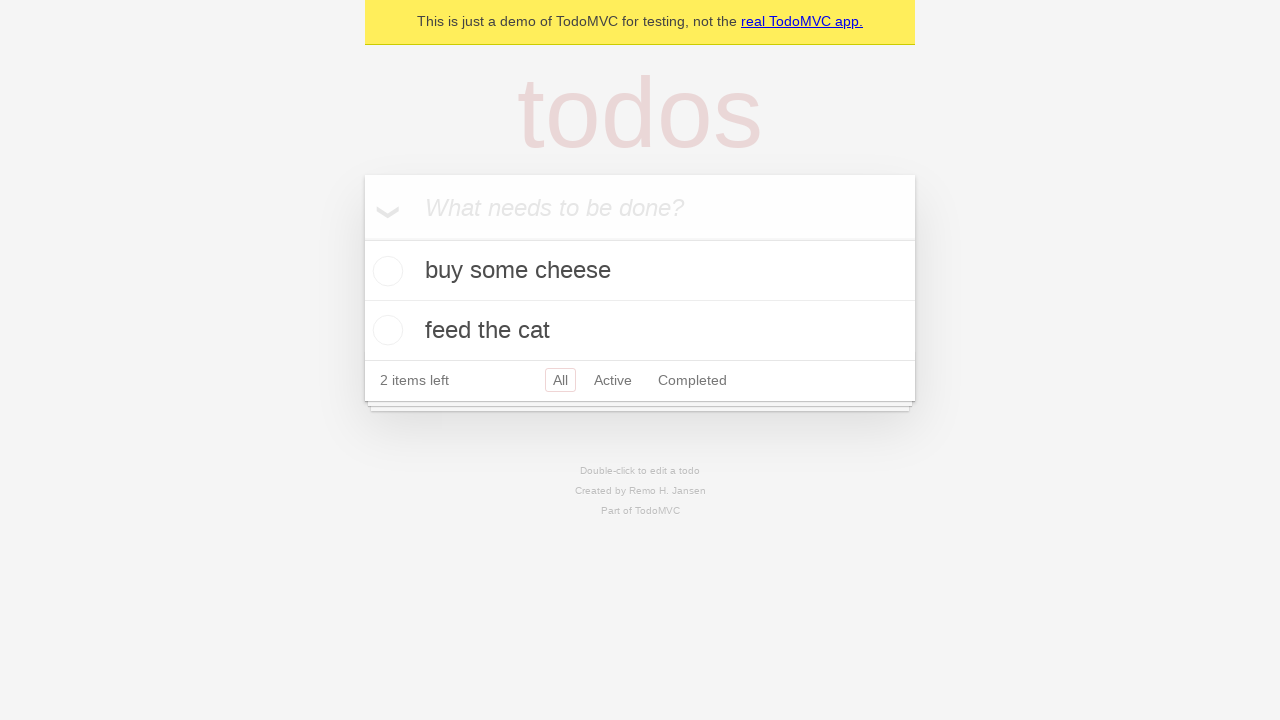